Tests that Clear completed button is hidden when there are no completed items

Starting URL: https://demo.playwright.dev/todomvc

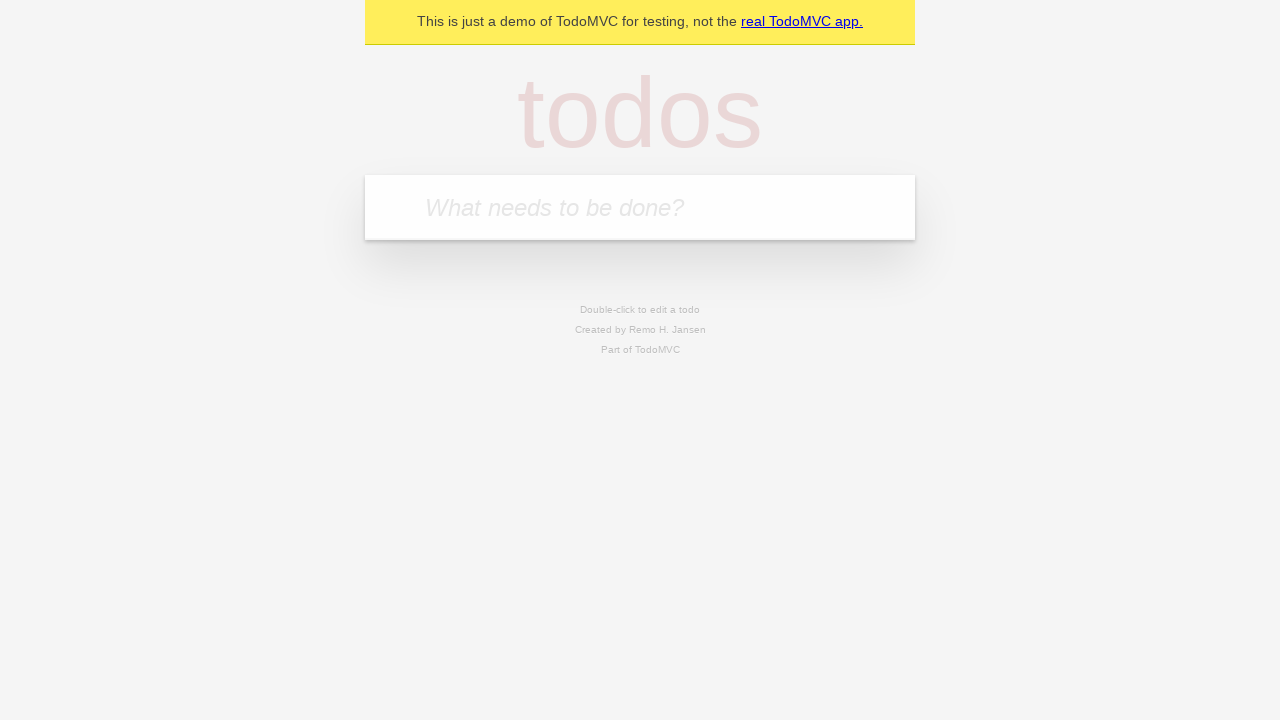

Filled todo input with 'buy some cheese' on internal:attr=[placeholder="What needs to be done?"i]
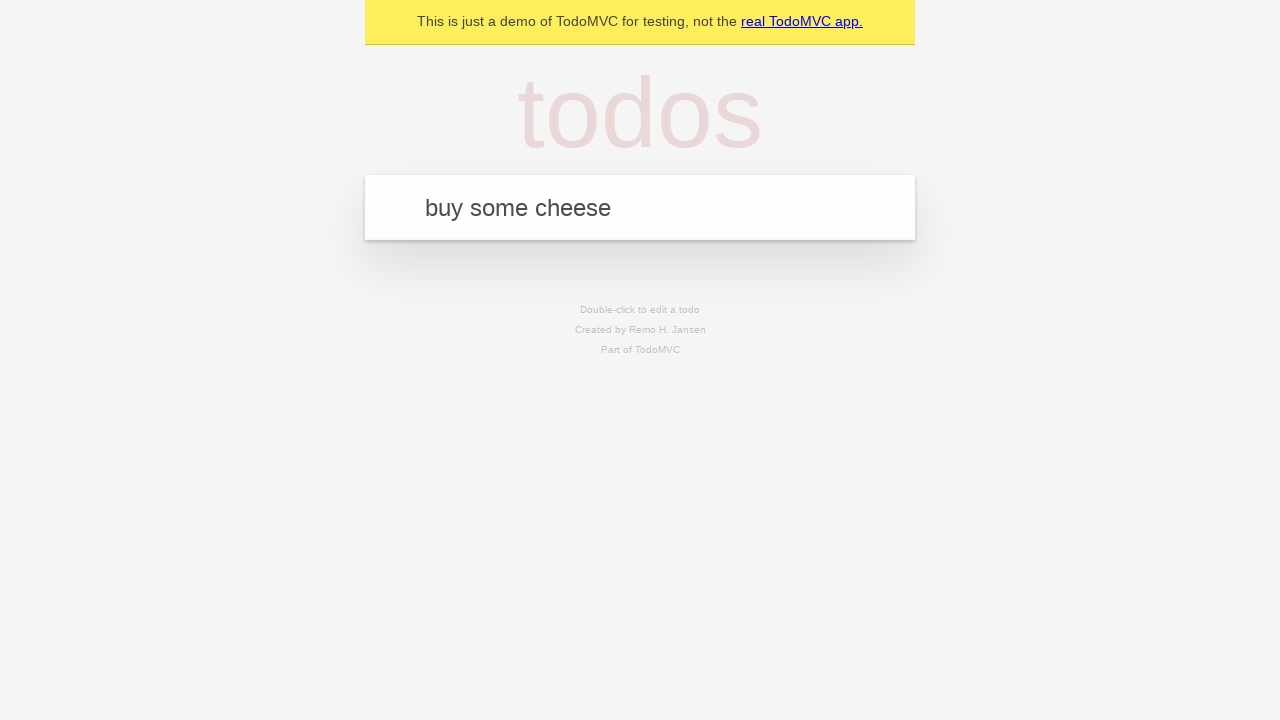

Pressed Enter to add todo 'buy some cheese' on internal:attr=[placeholder="What needs to be done?"i]
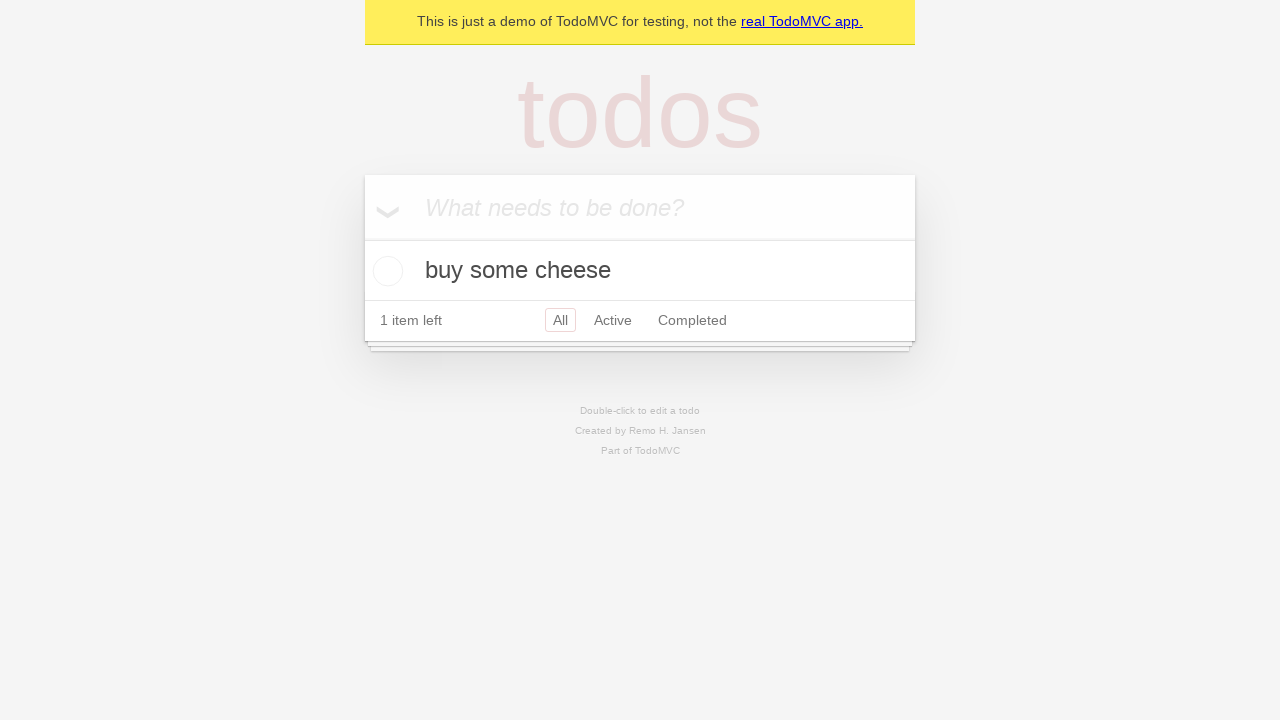

Filled todo input with 'feed the cat' on internal:attr=[placeholder="What needs to be done?"i]
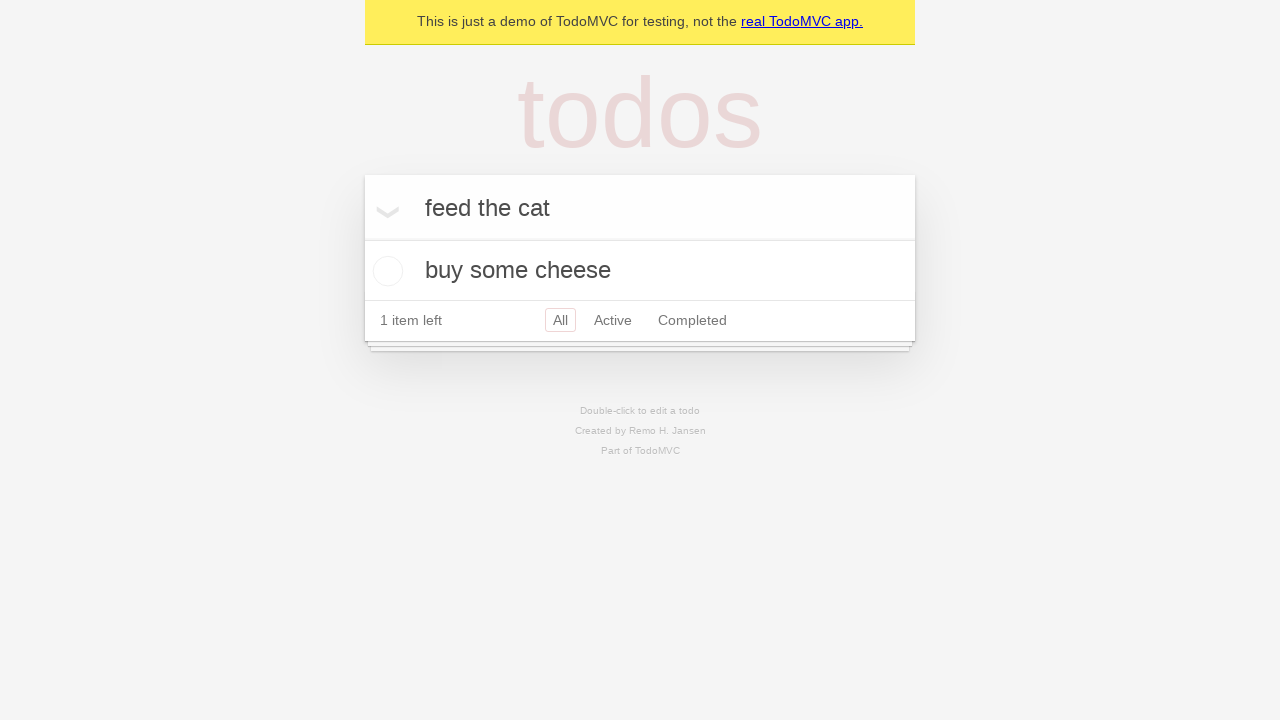

Pressed Enter to add todo 'feed the cat' on internal:attr=[placeholder="What needs to be done?"i]
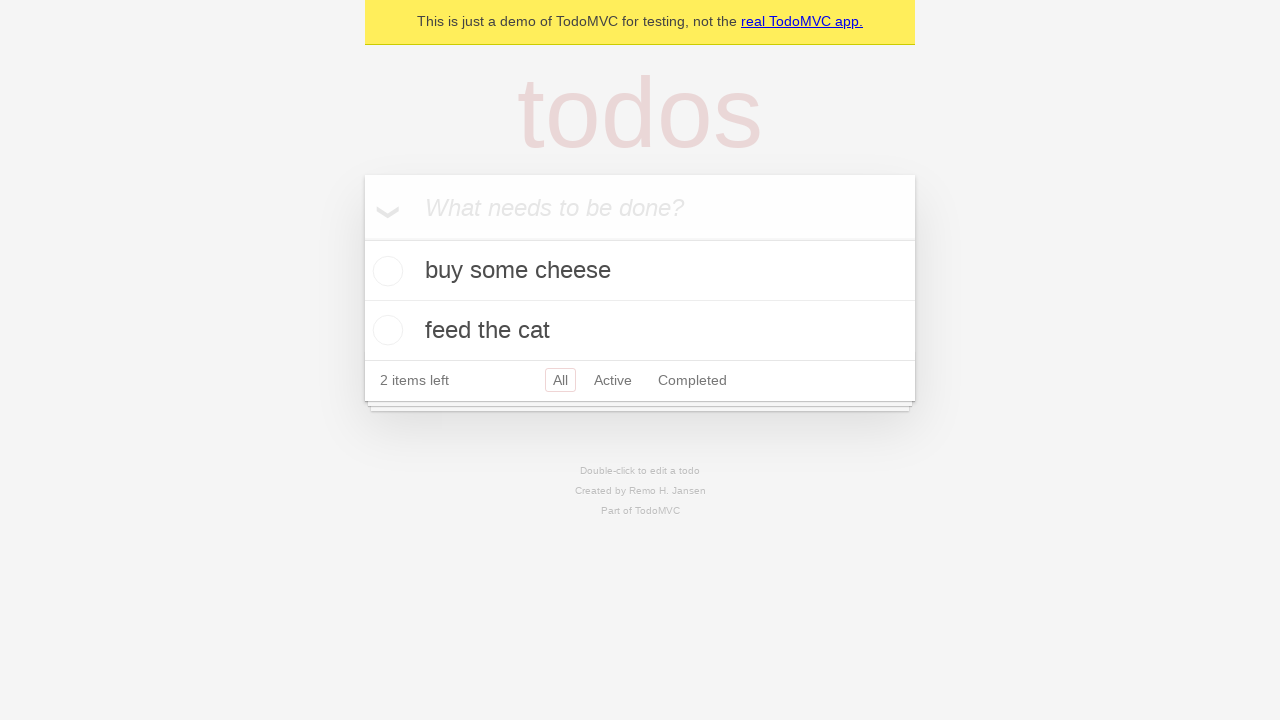

Filled todo input with 'book a doctors appointment' on internal:attr=[placeholder="What needs to be done?"i]
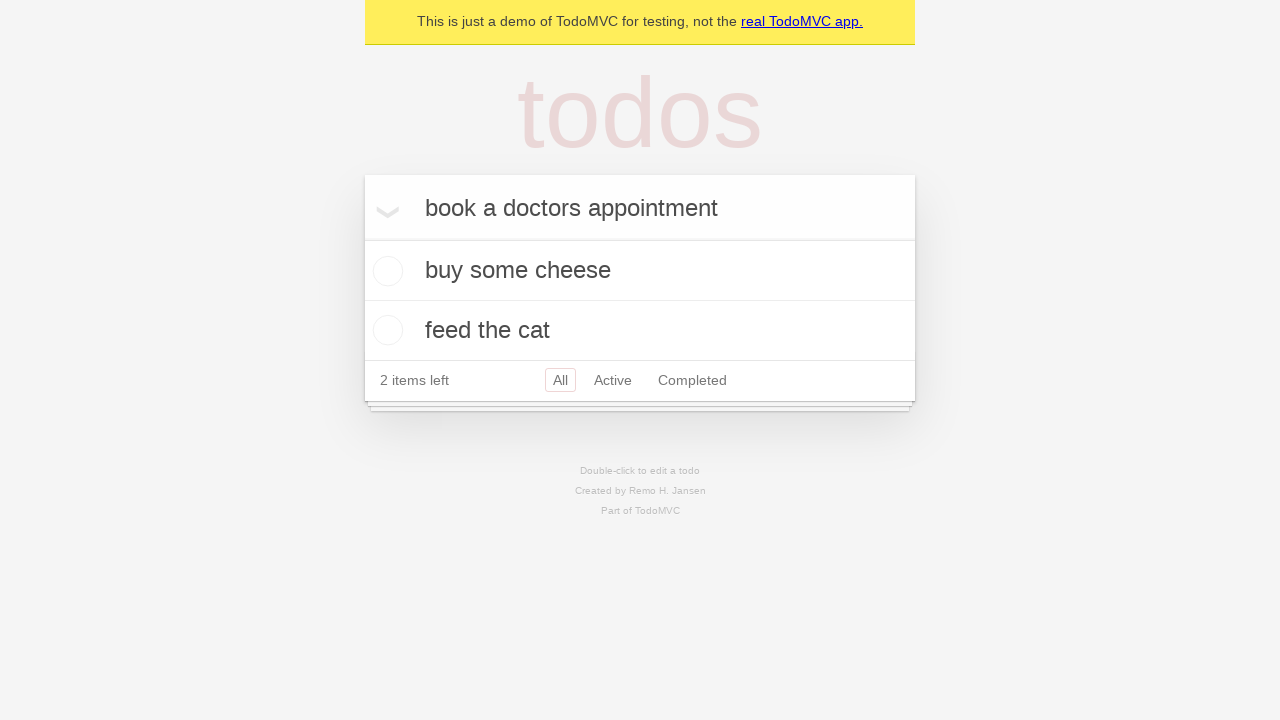

Pressed Enter to add todo 'book a doctors appointment' on internal:attr=[placeholder="What needs to be done?"i]
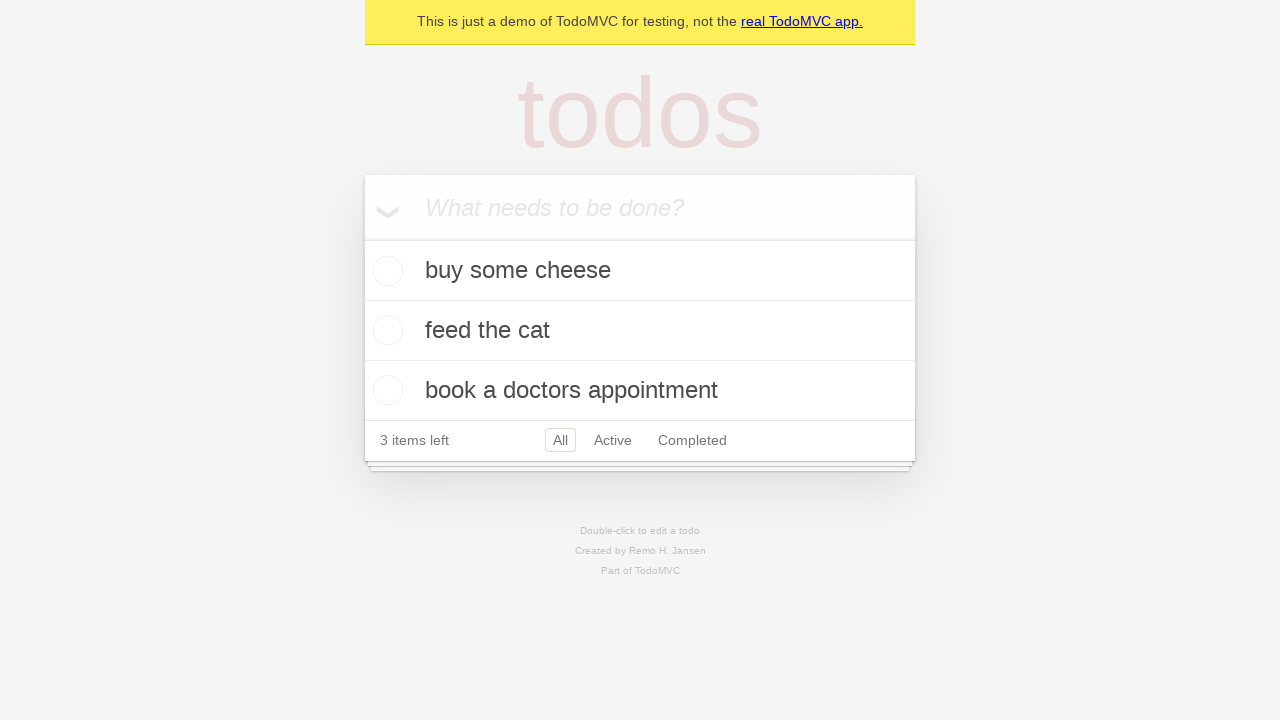

All 3 todos loaded and visible
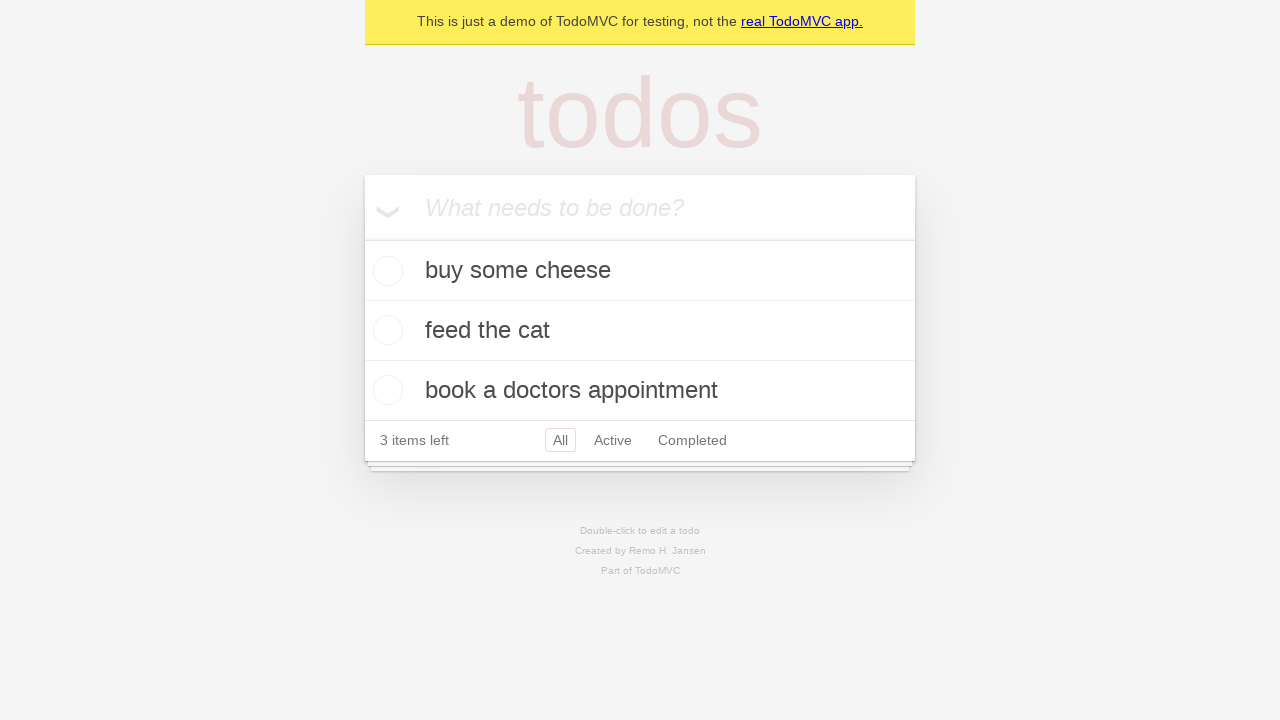

Checked the first todo item at (385, 271) on .todo-list li .toggle >> nth=0
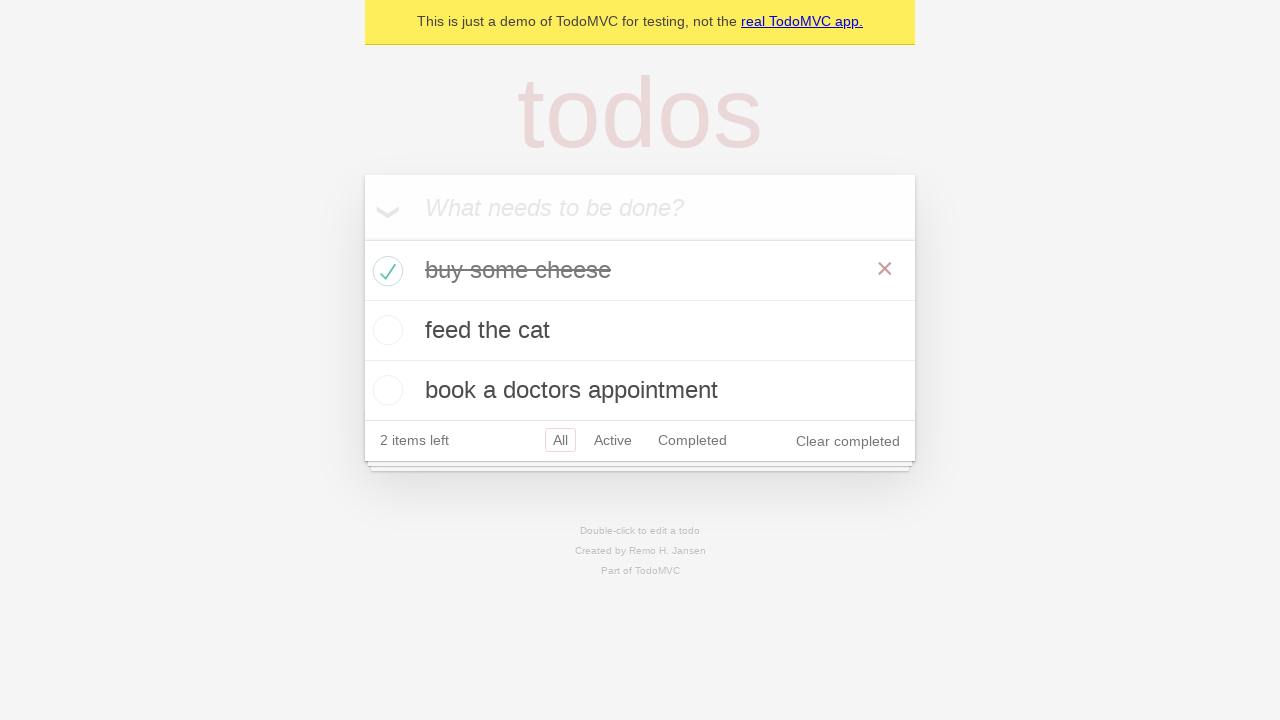

Clicked Clear completed button to remove completed item at (848, 441) on internal:role=button[name="Clear completed"i]
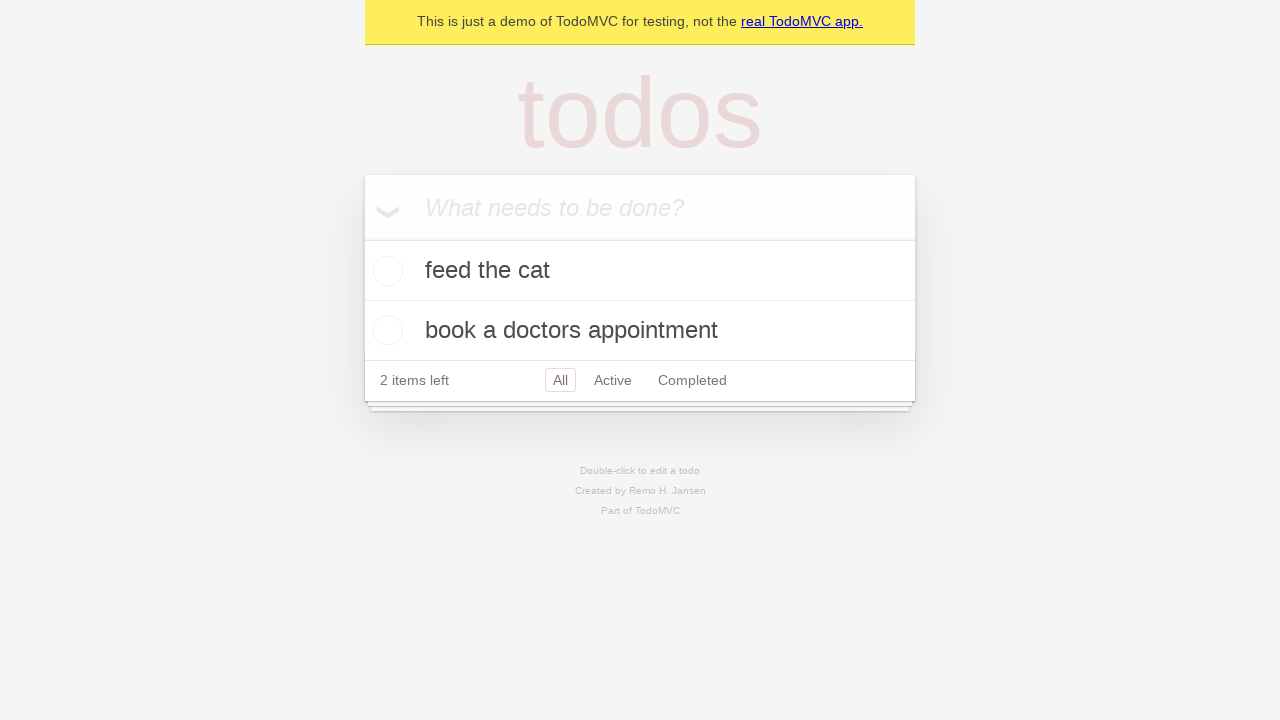

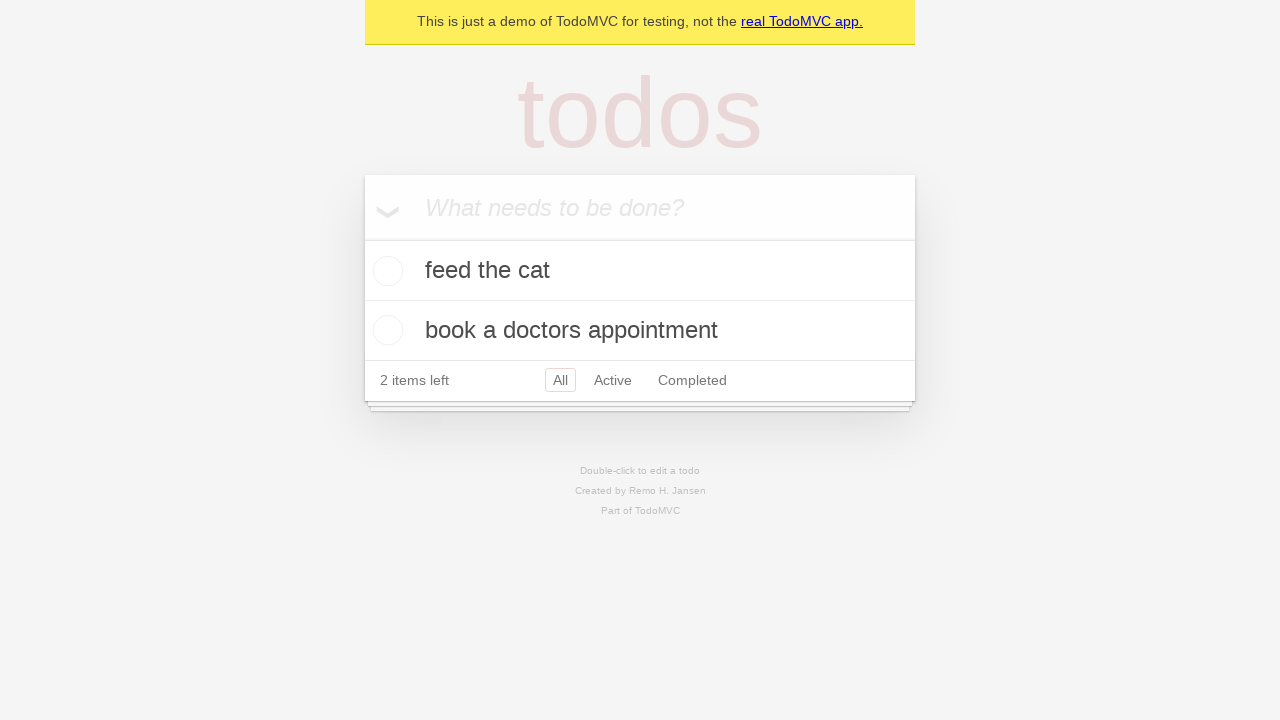